Tests firstName field validation with emojis and mixed case characters under 50 characters

Starting URL: https://buggy.justtestit.org/register

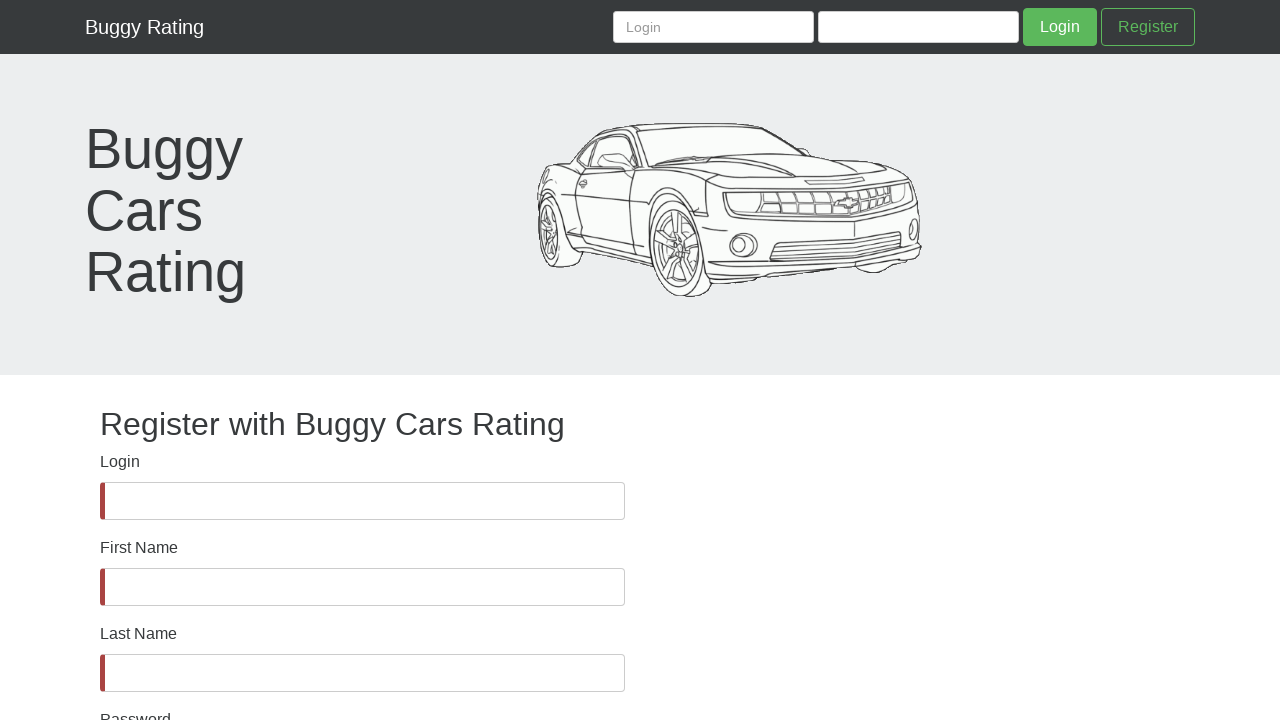

Waited for firstName field to be visible
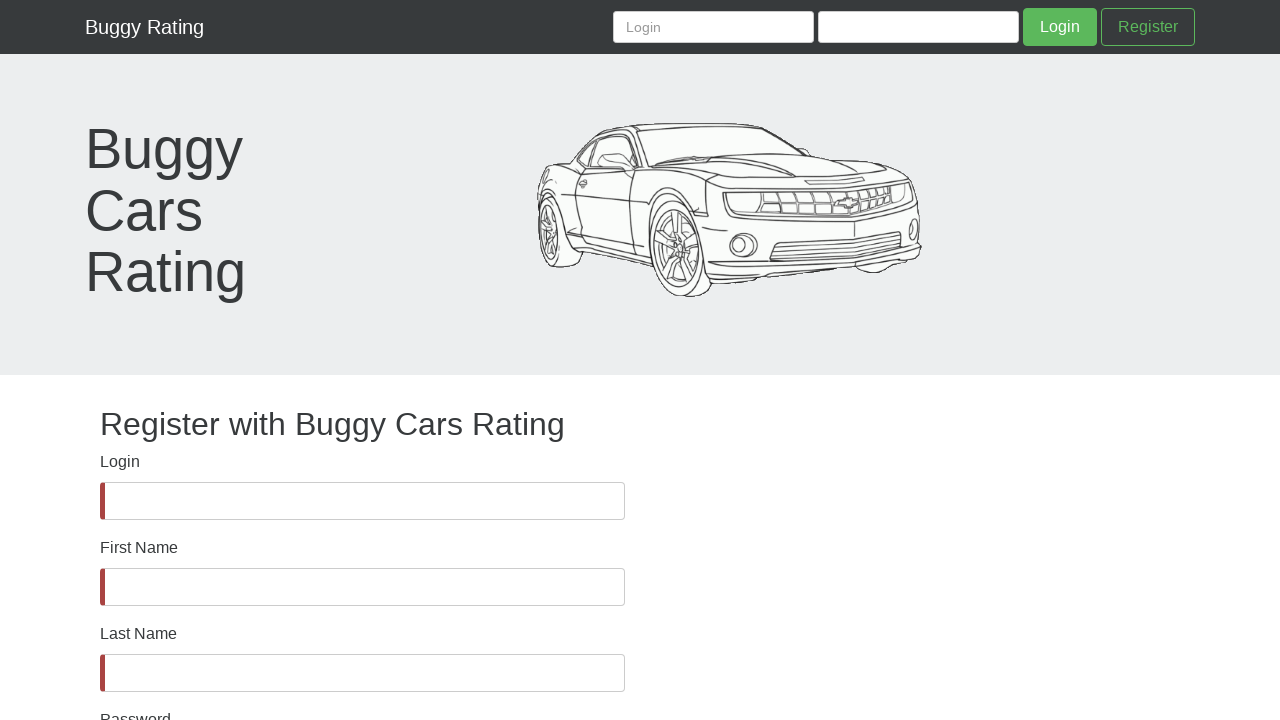

Filled firstName field with emojis and mixed case characters (under 50 characters) on #firstName
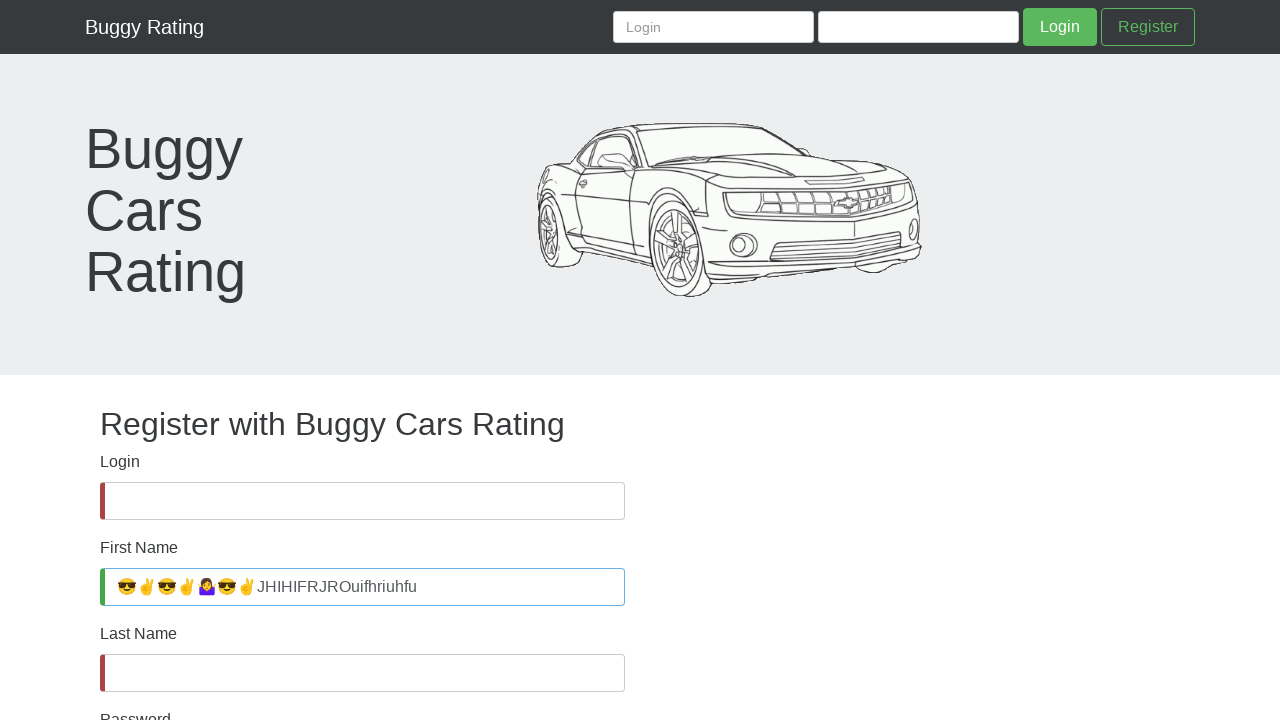

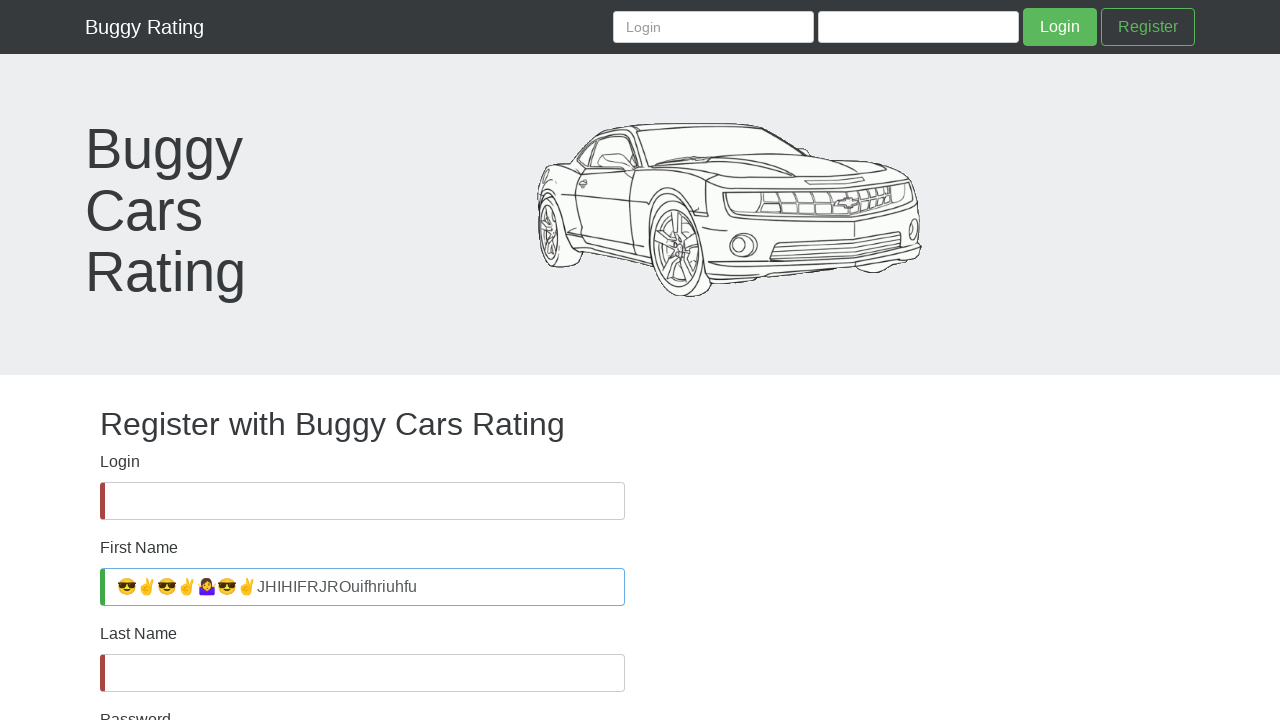